Tests that an error message is displayed when attempting to login with invalid credentials

Starting URL: https://www.saucedemo.com/

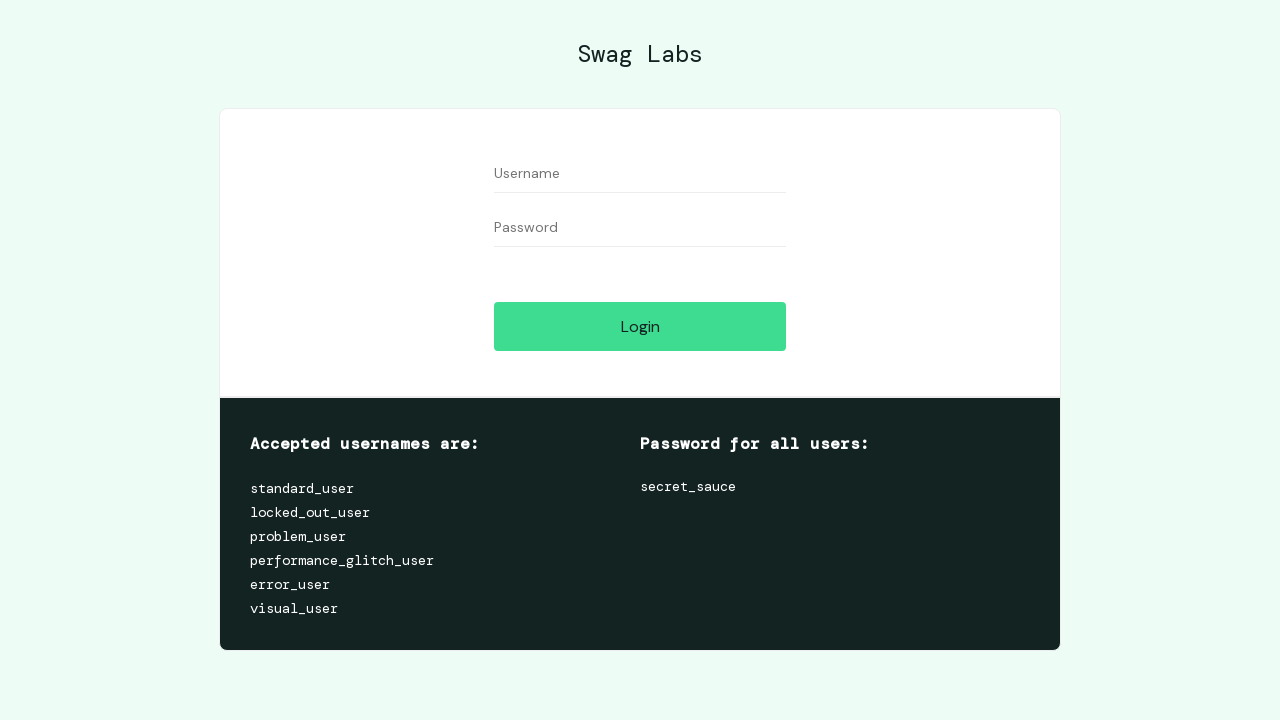

Filled username field with 'standard_user' on #user-name
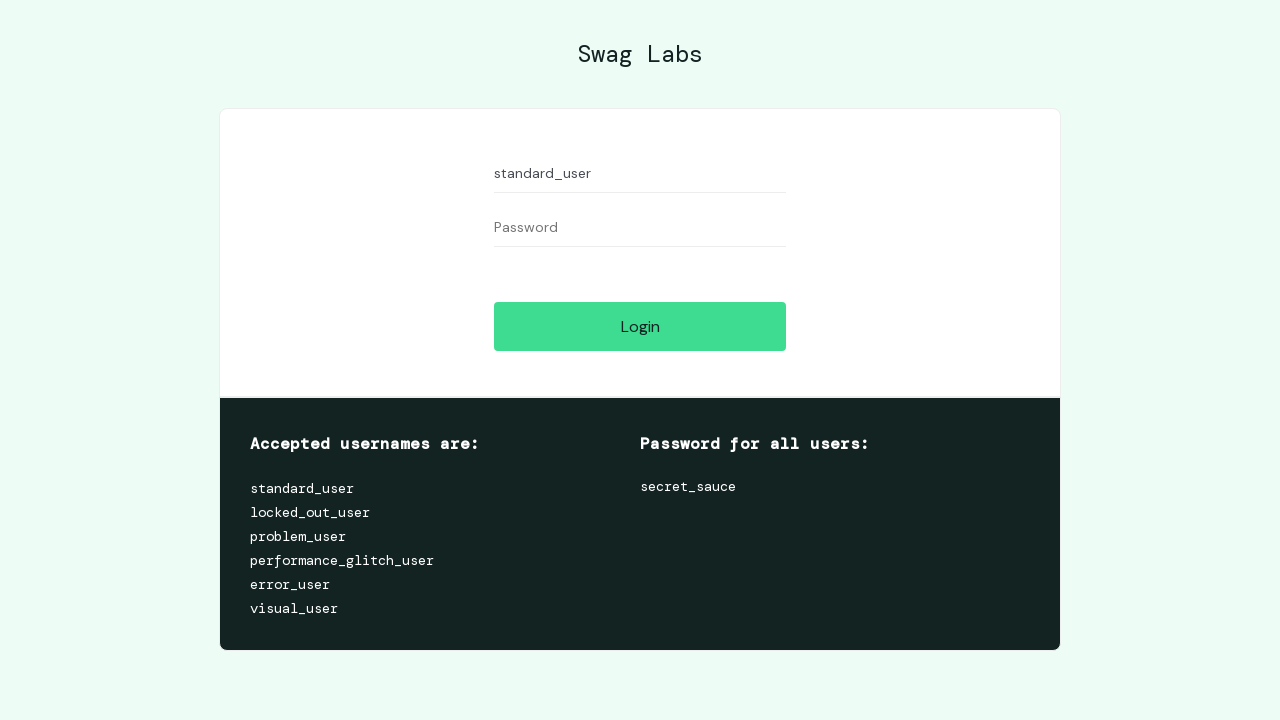

Filled password field with invalid password 'invalidpassword' on #password
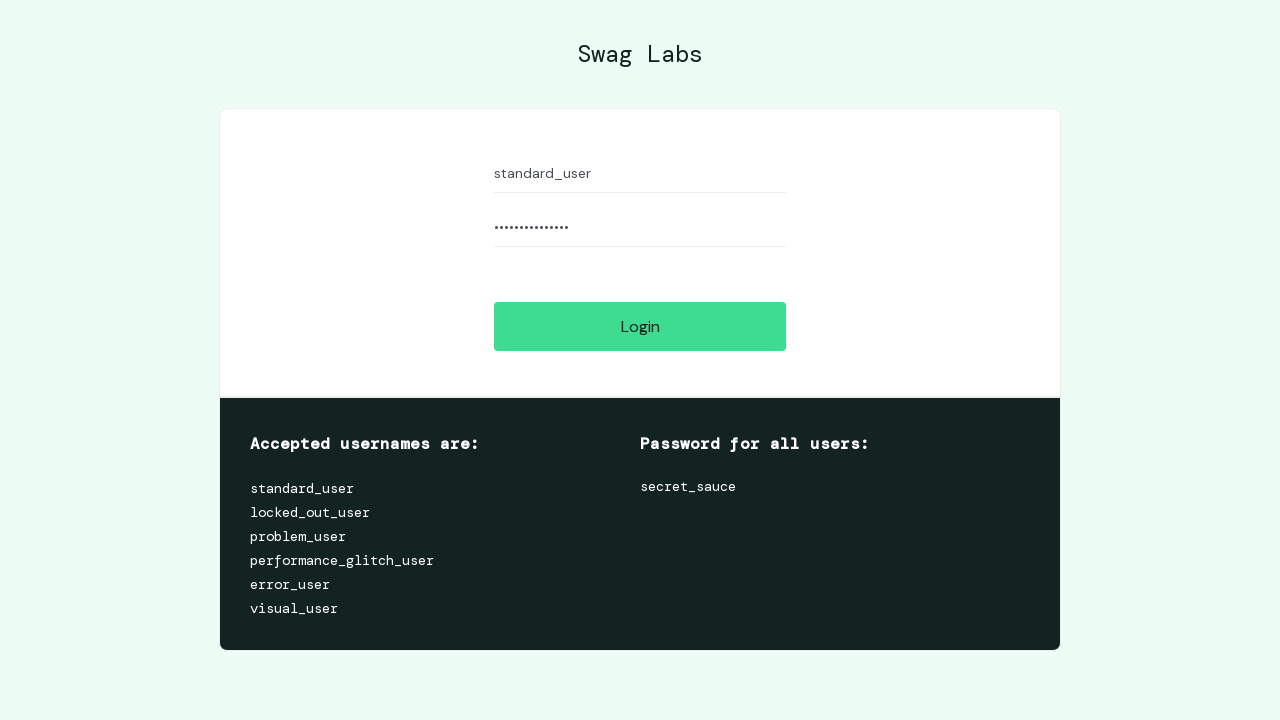

Clicked login button to attempt authentication with wrong credentials at (640, 326) on #login-button
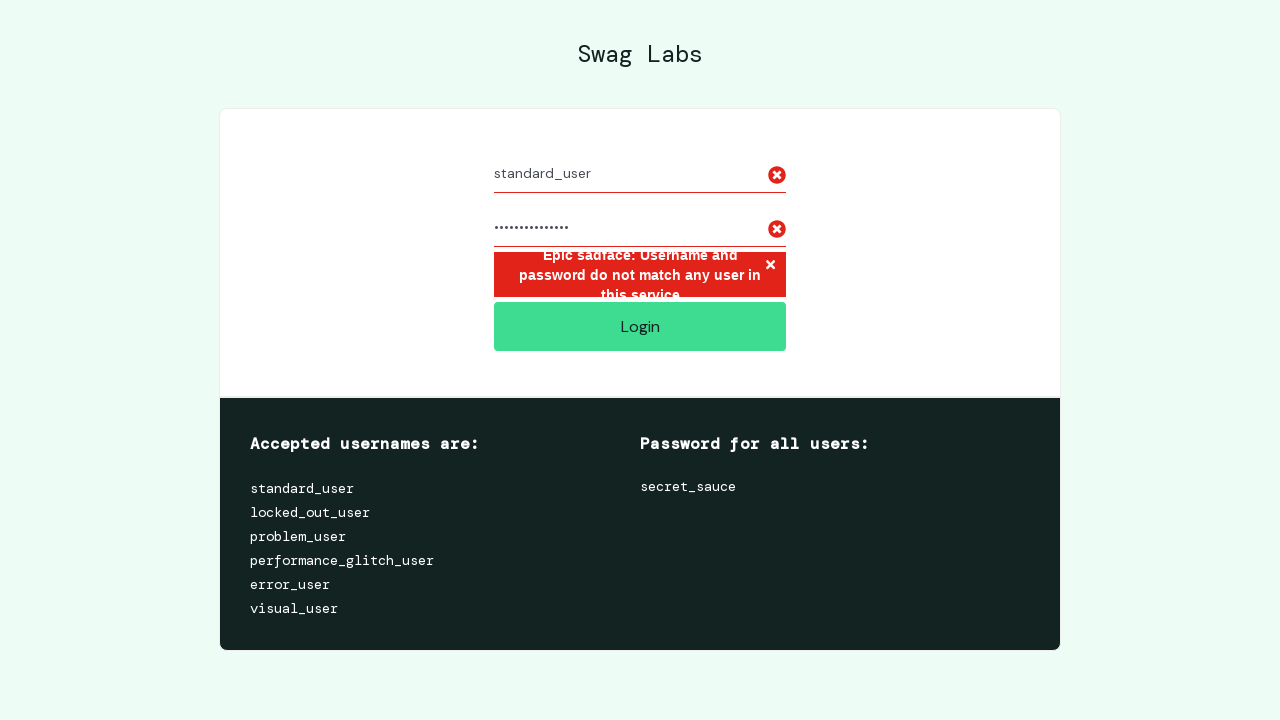

Error message appeared confirming invalid credentials were rejected
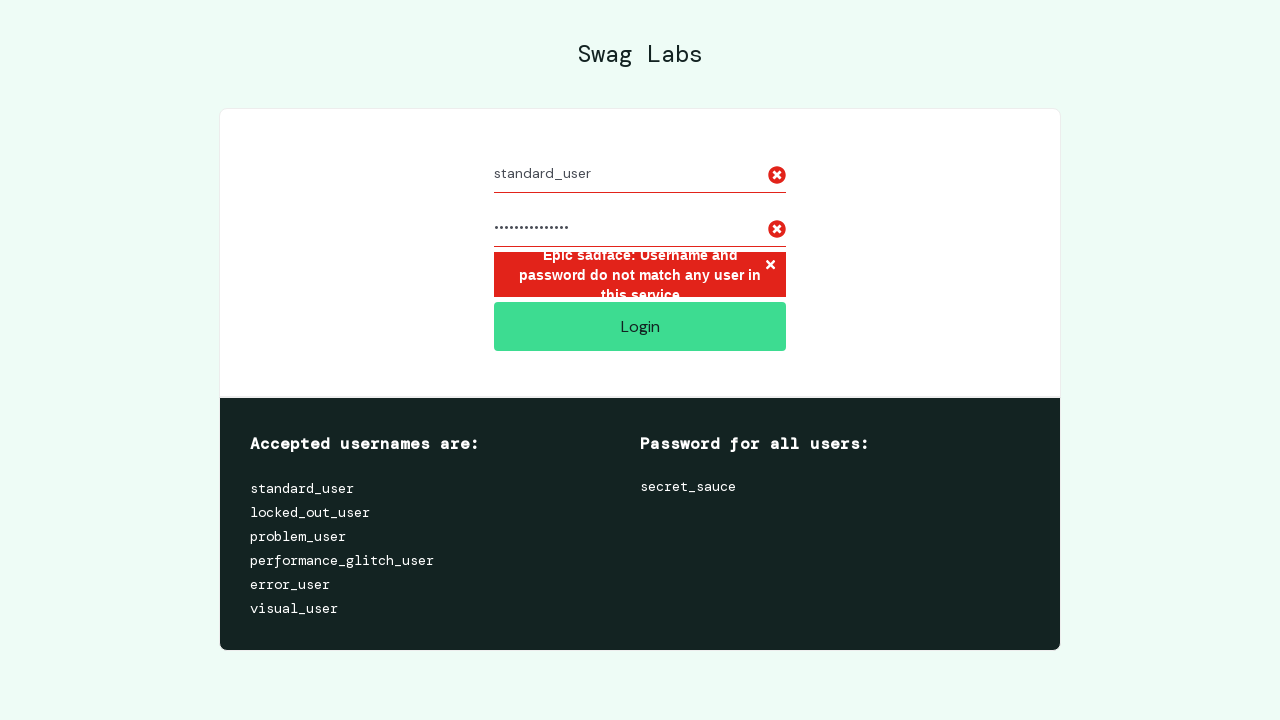

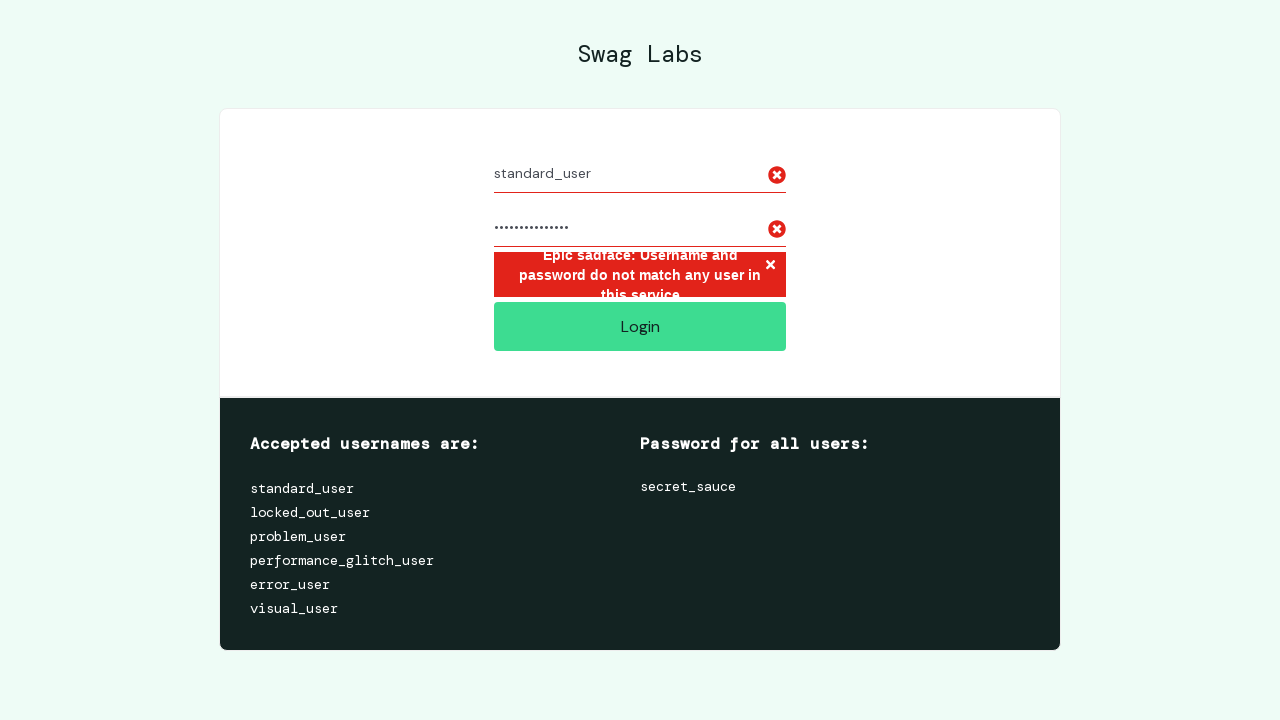